Navigates to the checkboxes page on the-internet.herokuapp.com, then interacts with two checkboxes - checking the first one if unchecked and unchecking the second one if checked.

Starting URL: https://the-internet.herokuapp.com

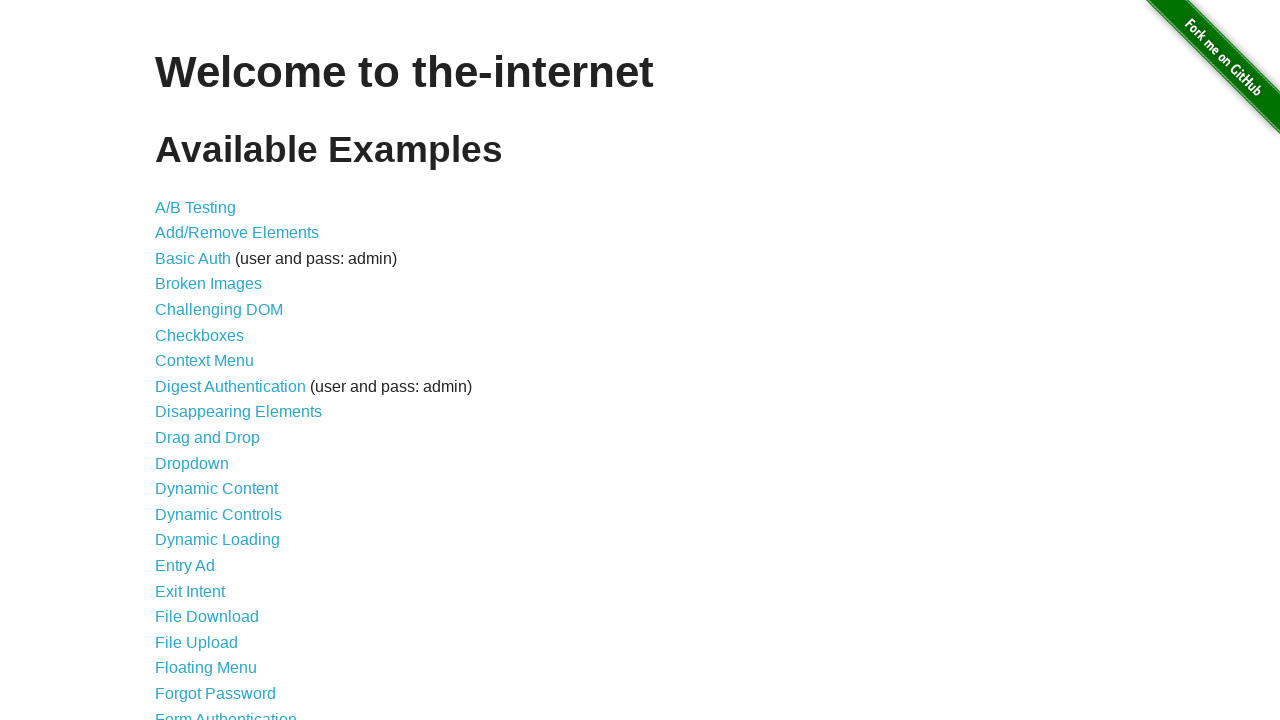

Waited for Checkboxes link to be visible
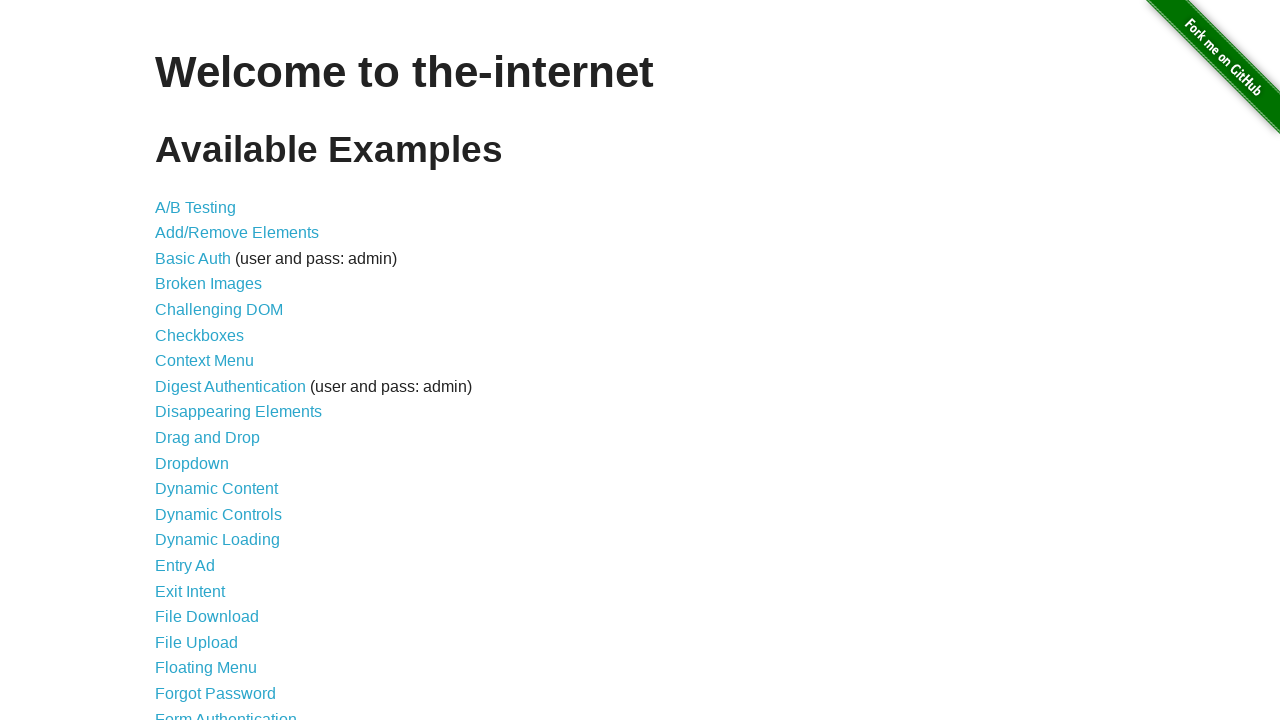

Clicked on Checkboxes link to navigate to checkbox page at (200, 335) on xpath=//li[./a[contains(text(), 'Checkbox')]]/a
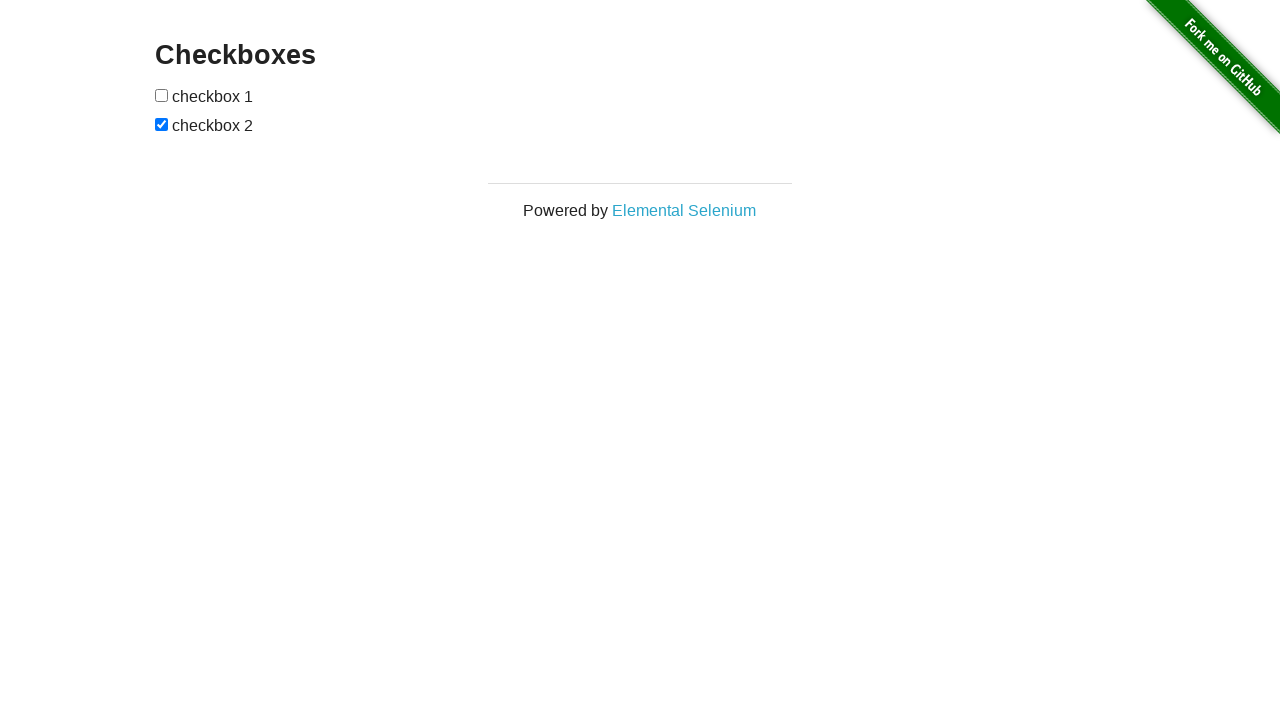

Waited for checkboxes to be visible
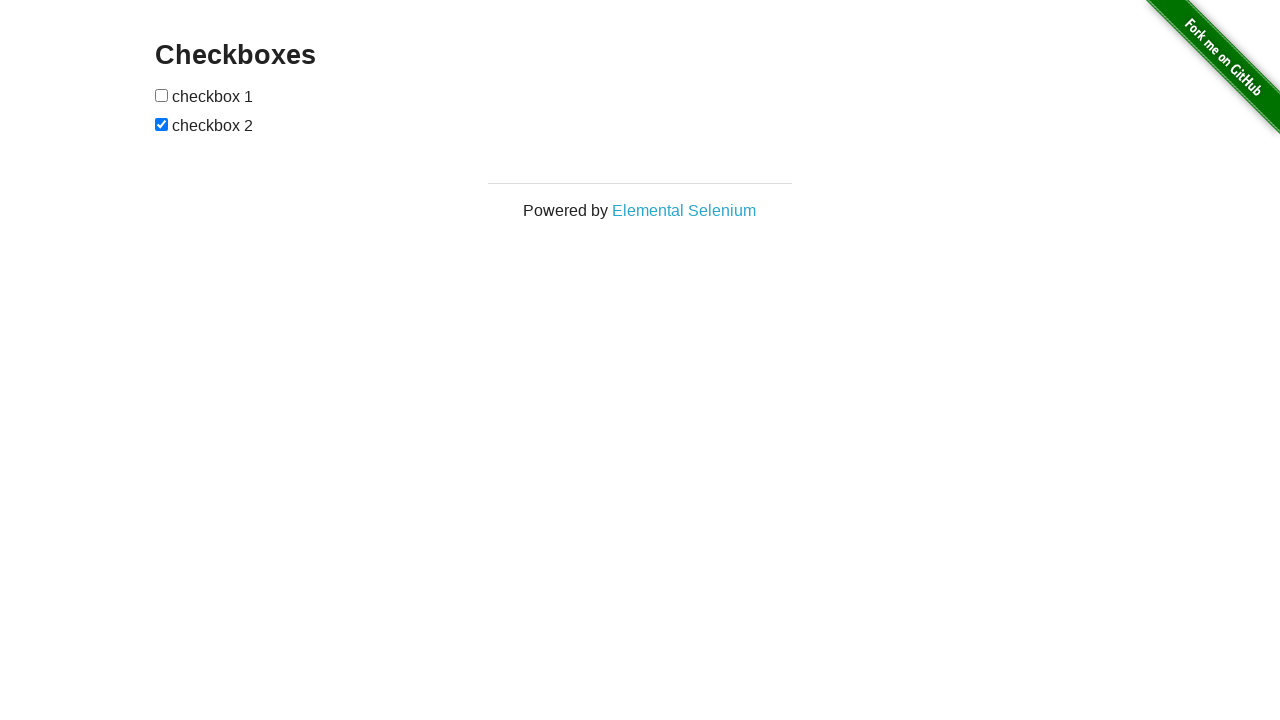

Located first checkbox element
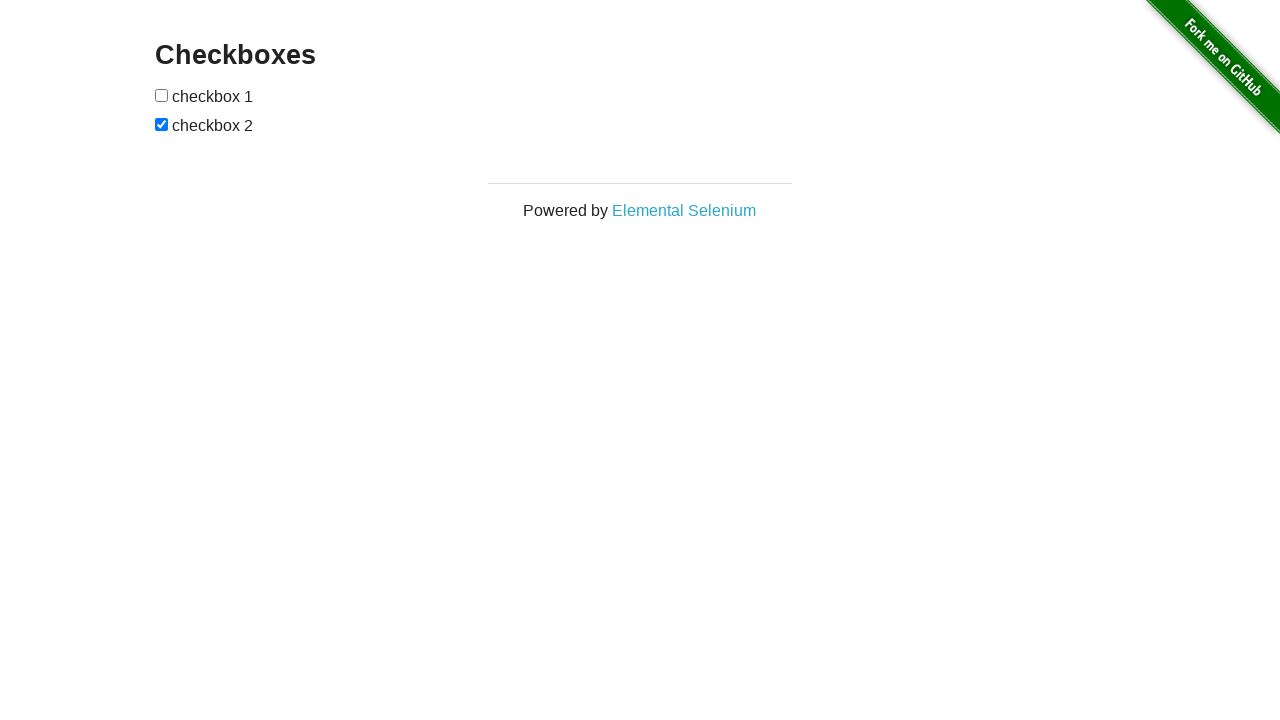

Located second checkbox element
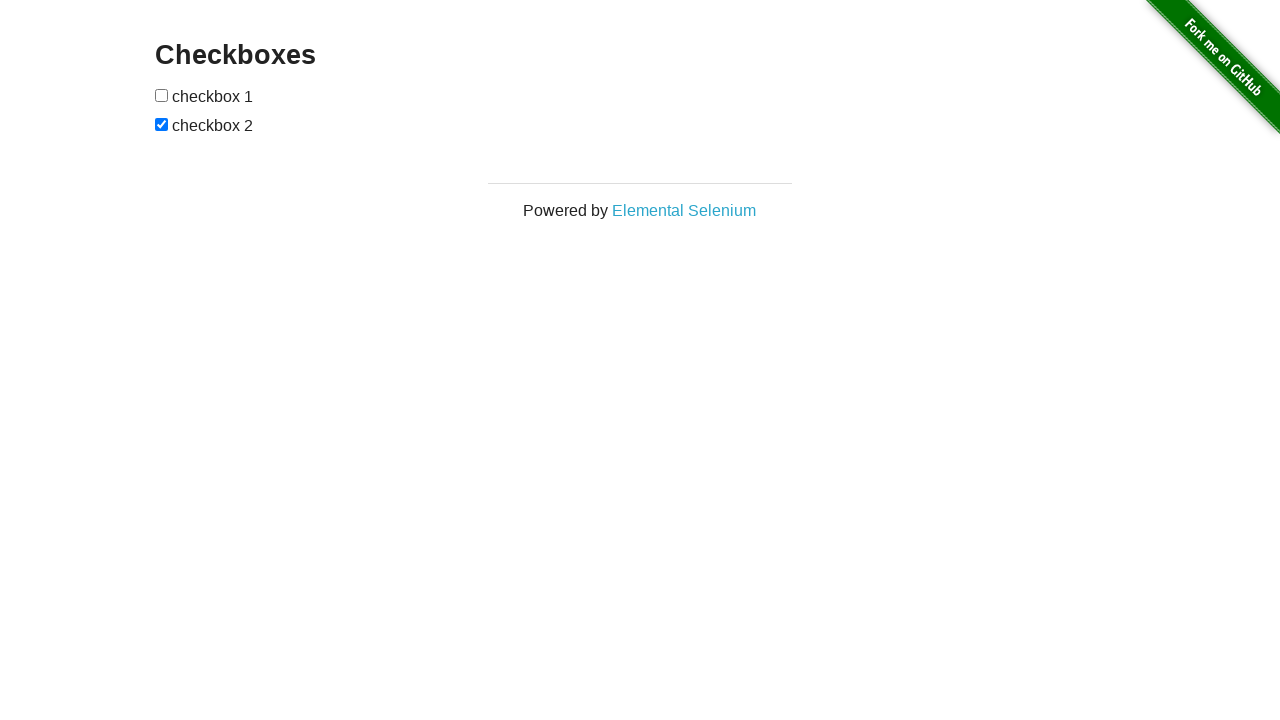

First checkbox was unchecked, clicked to check it at (162, 95) on xpath=//form/input[@type='checkbox'][1]
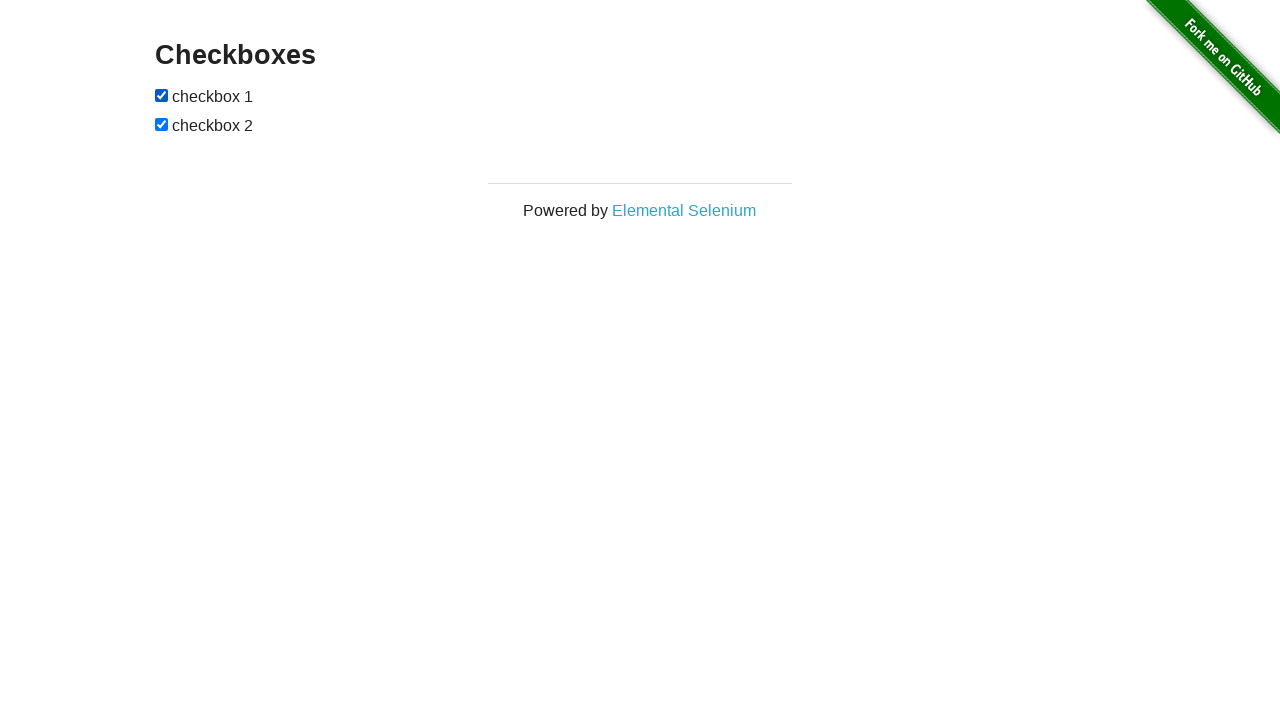

Second checkbox was checked, clicked to uncheck it at (162, 124) on xpath=//form/input[@type='checkbox'][1]/following-sibling::input
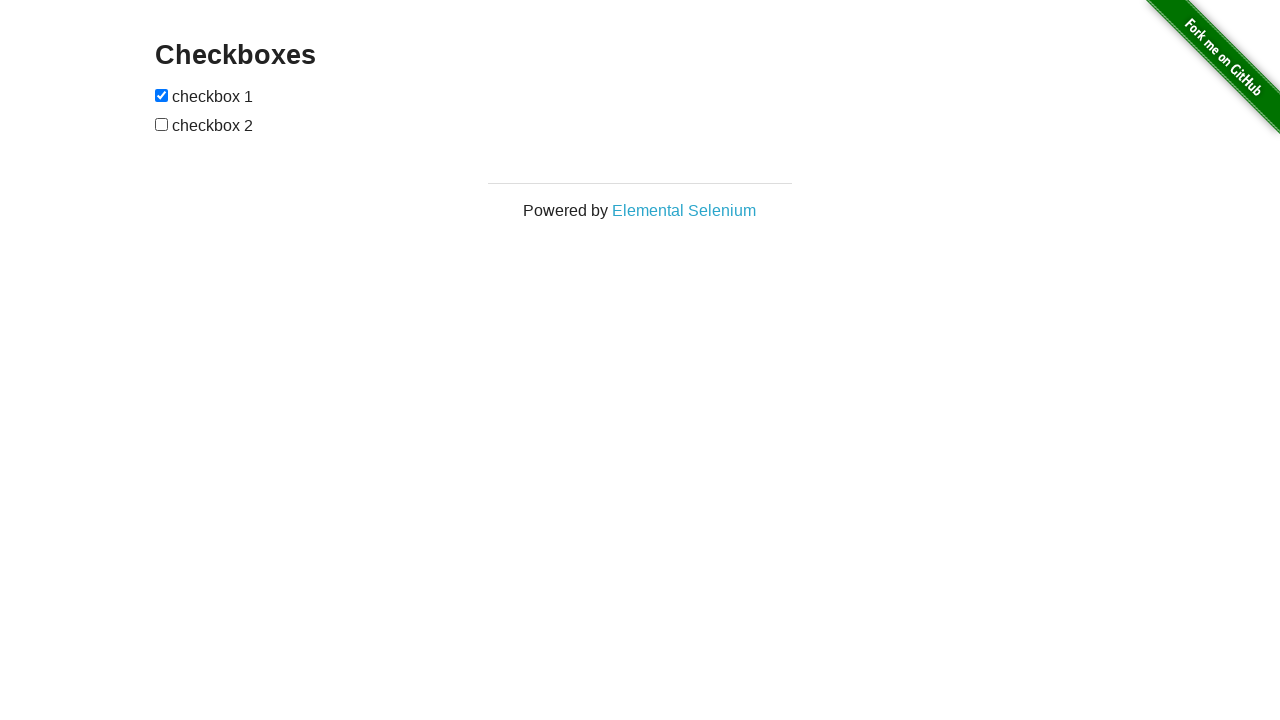

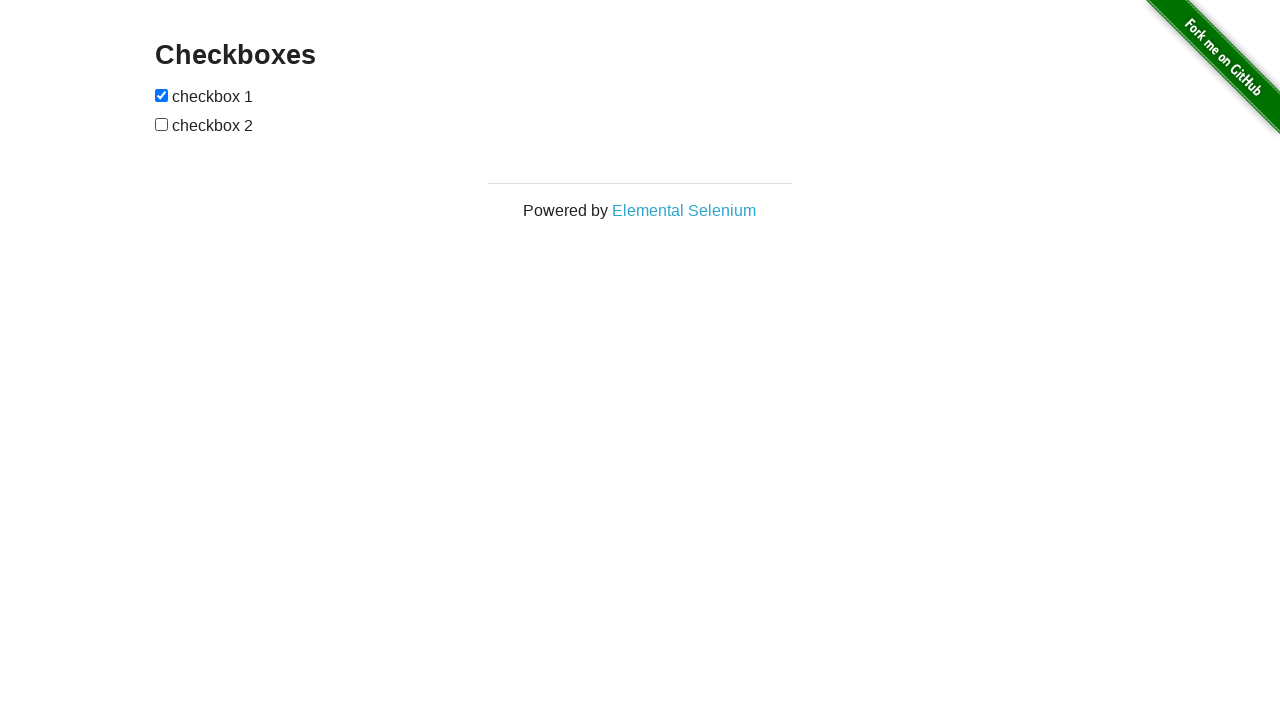